Tests that the currently applied filter link is highlighted with 'selected' class by clicking through Active and Completed filter links.

Starting URL: https://demo.playwright.dev/todomvc/

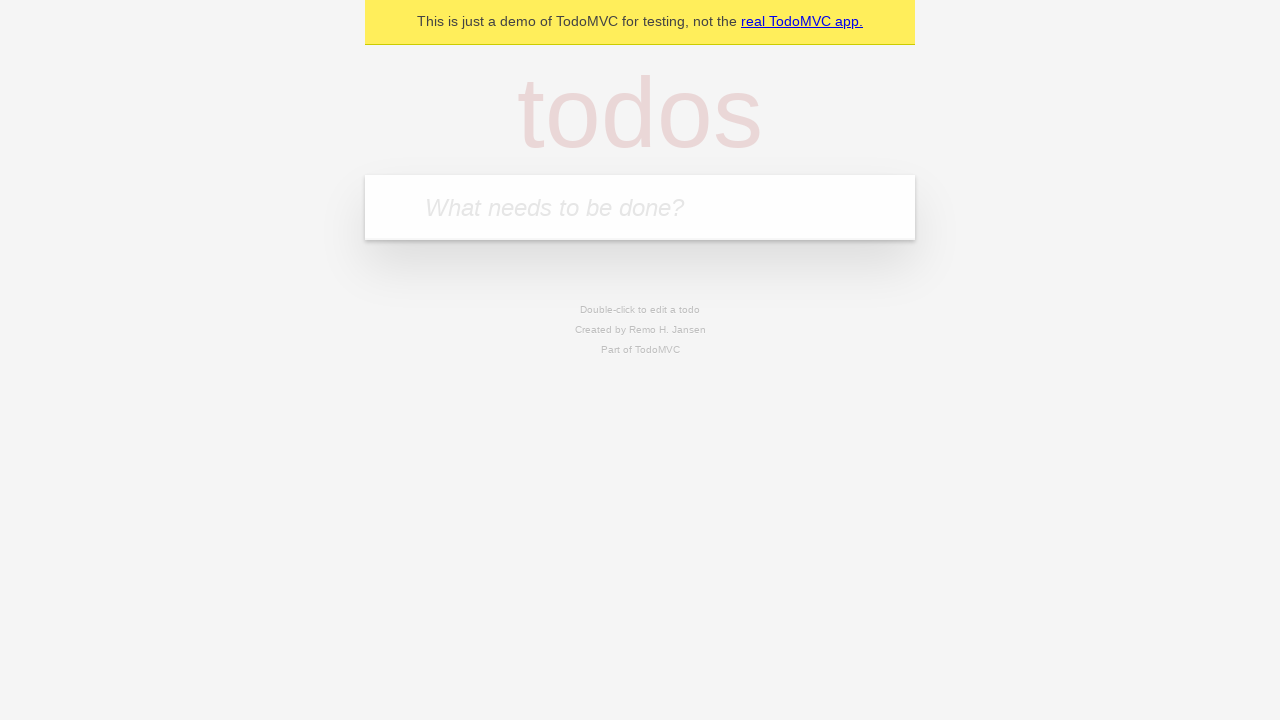

Filled first todo input with 'buy some cheese' on internal:attr=[placeholder="What needs to be done?"i]
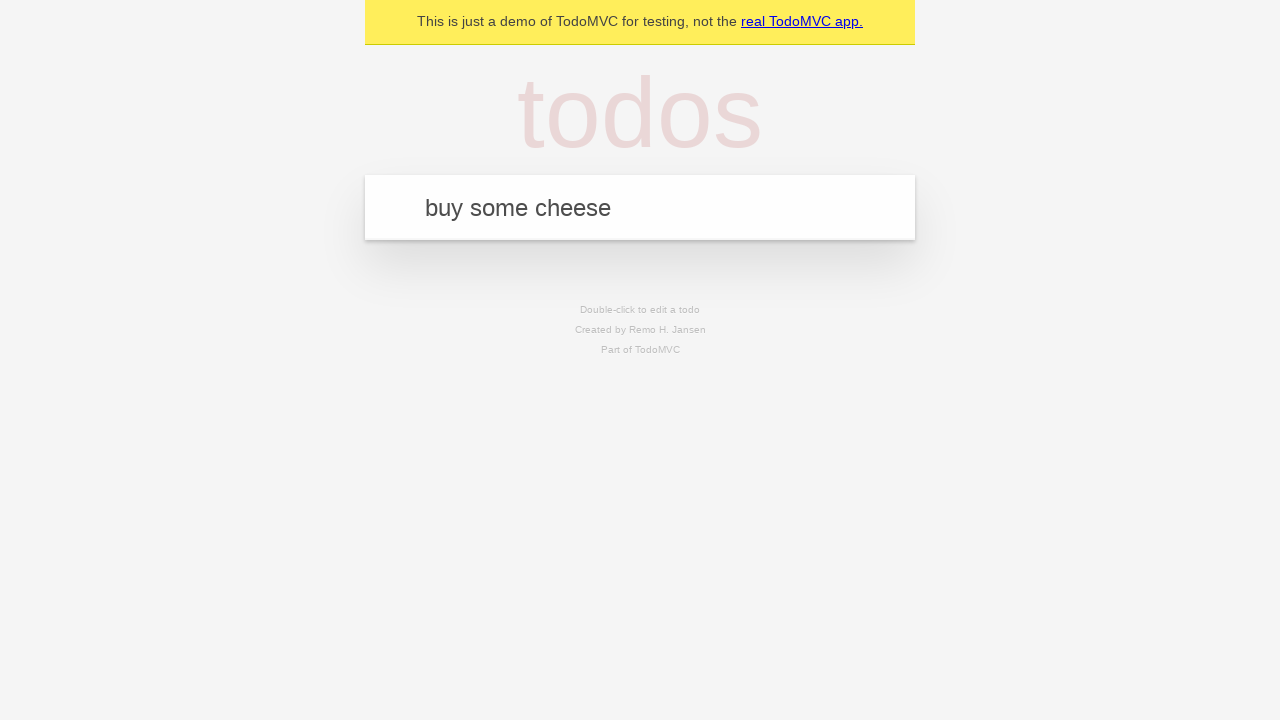

Pressed Enter to add first todo on internal:attr=[placeholder="What needs to be done?"i]
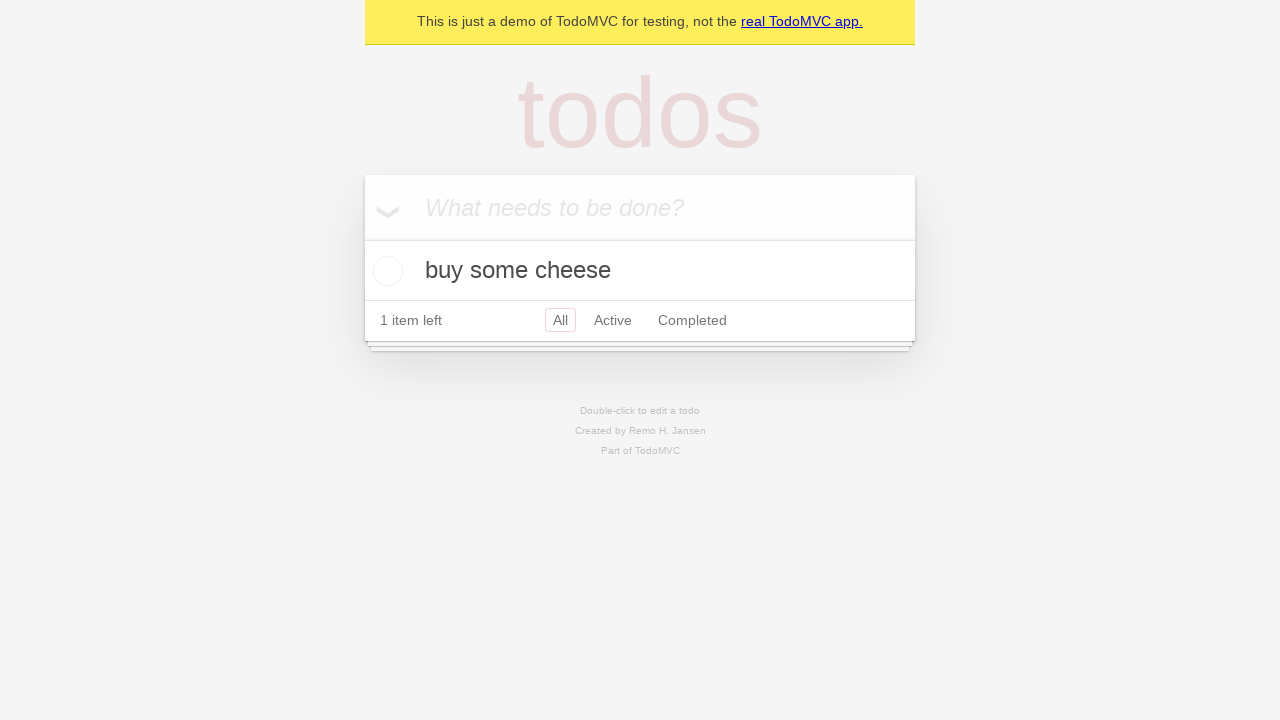

Filled second todo input with 'feed the cat' on internal:attr=[placeholder="What needs to be done?"i]
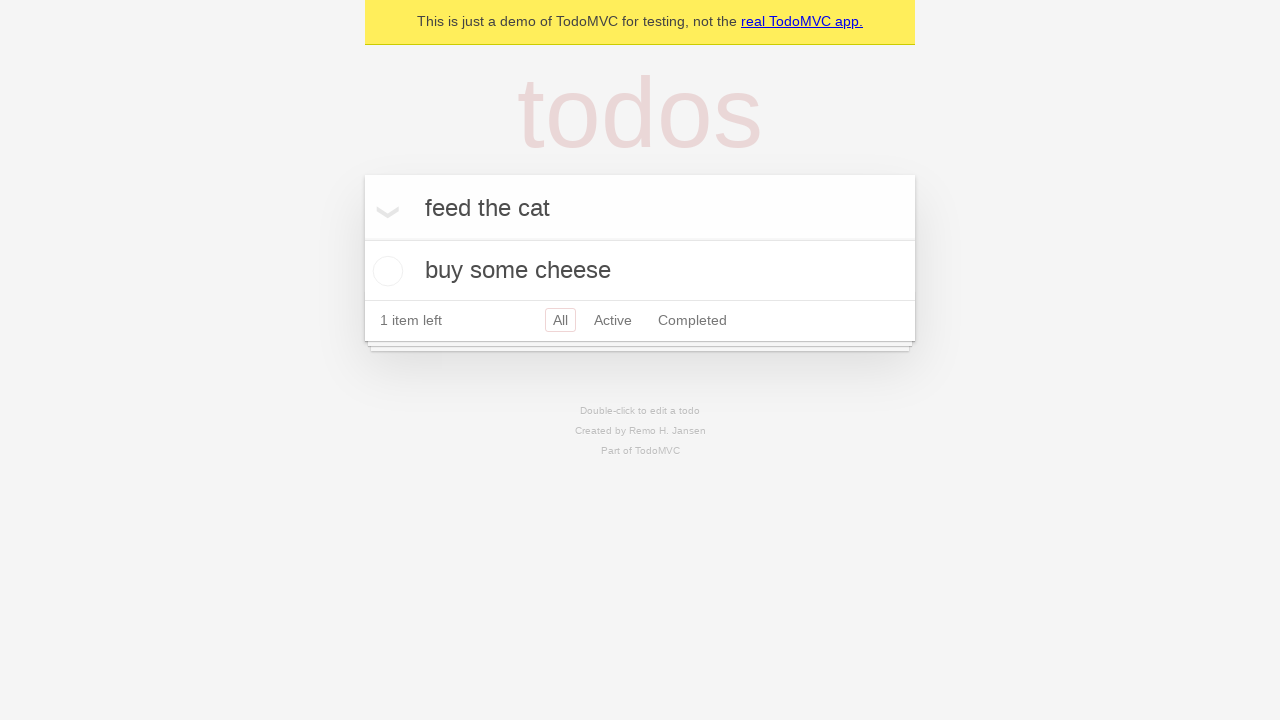

Pressed Enter to add second todo on internal:attr=[placeholder="What needs to be done?"i]
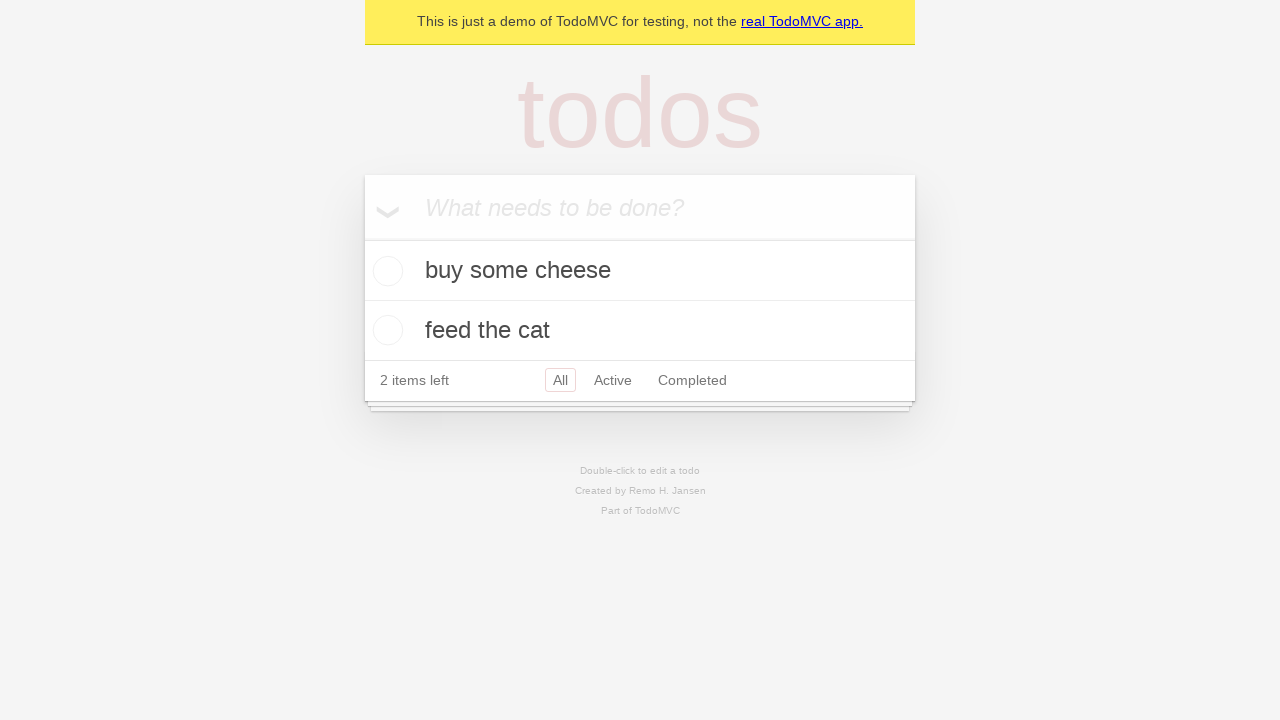

Filled third todo input with 'book a doctors appointment' on internal:attr=[placeholder="What needs to be done?"i]
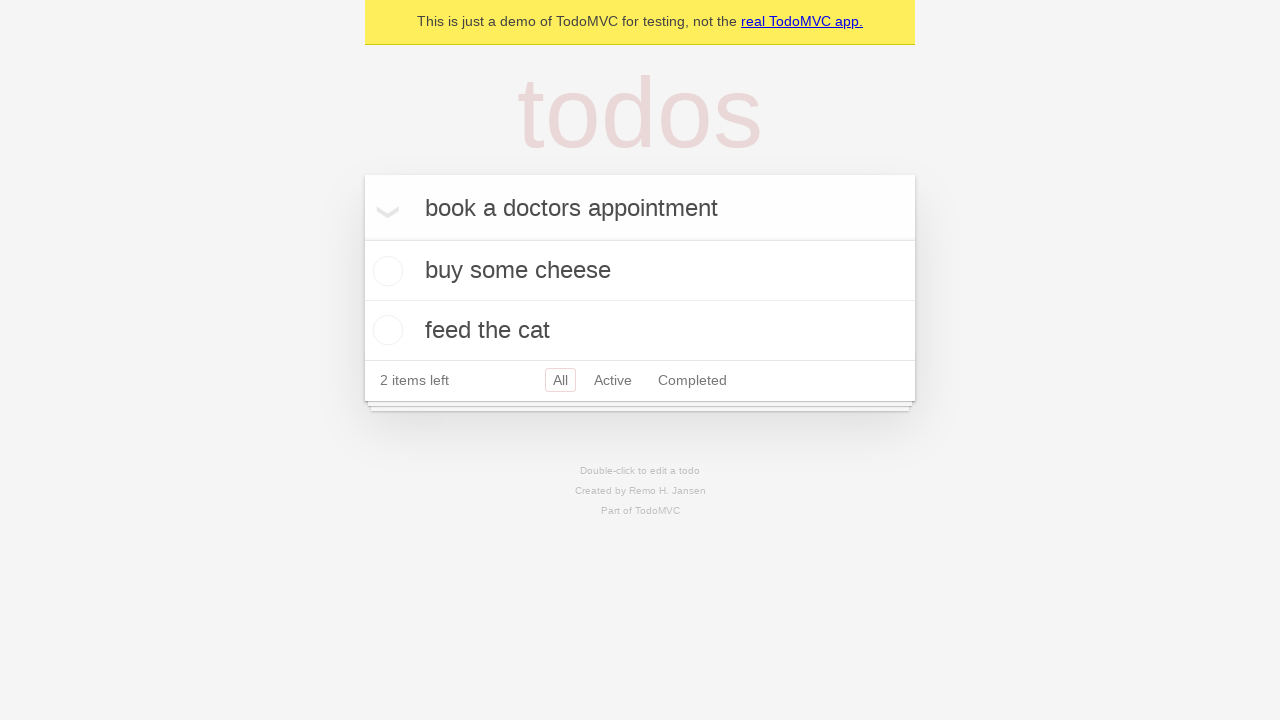

Pressed Enter to add third todo on internal:attr=[placeholder="What needs to be done?"i]
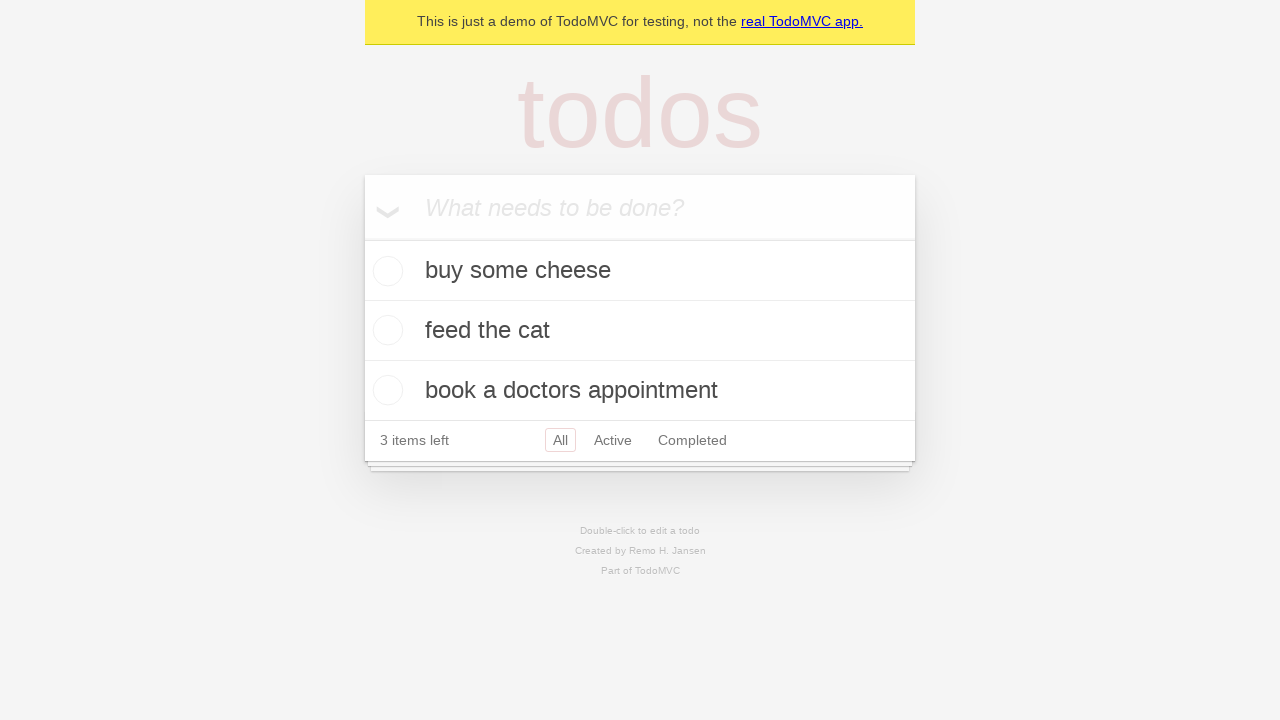

Clicked Active filter link at (613, 440) on internal:role=link[name="Active"i]
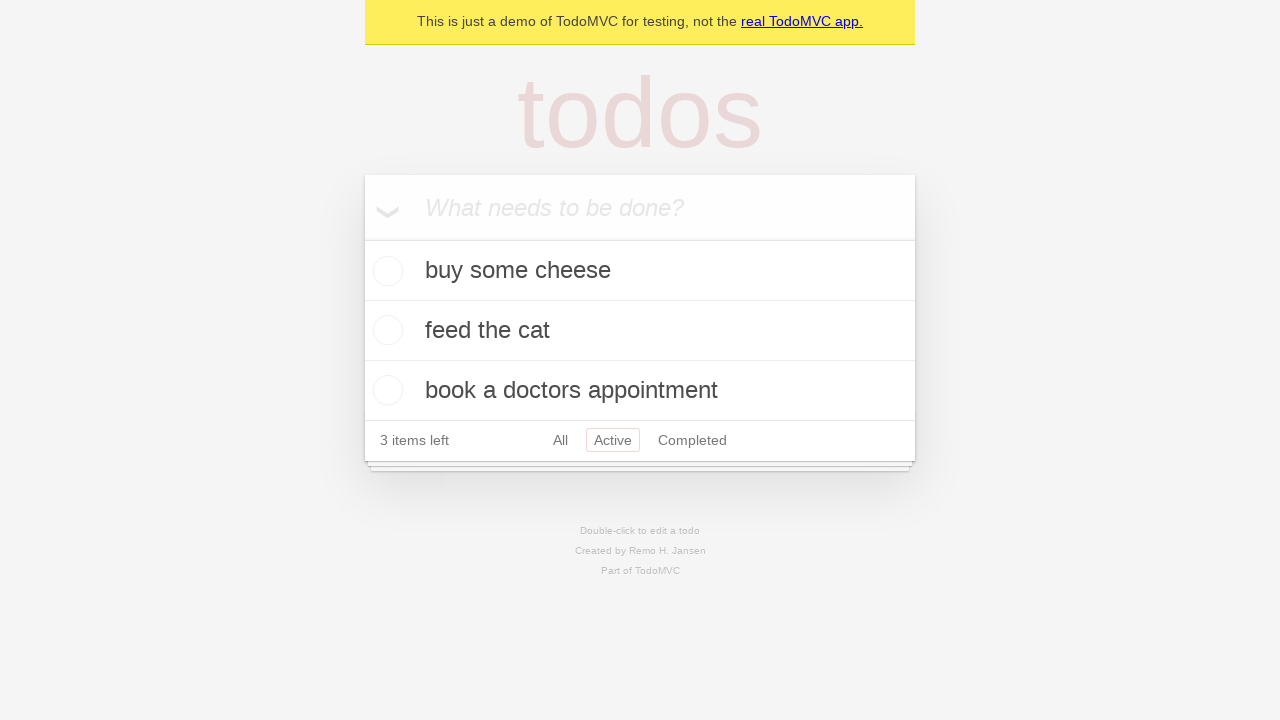

Clicked Completed filter link at (692, 440) on internal:role=link[name="Completed"i]
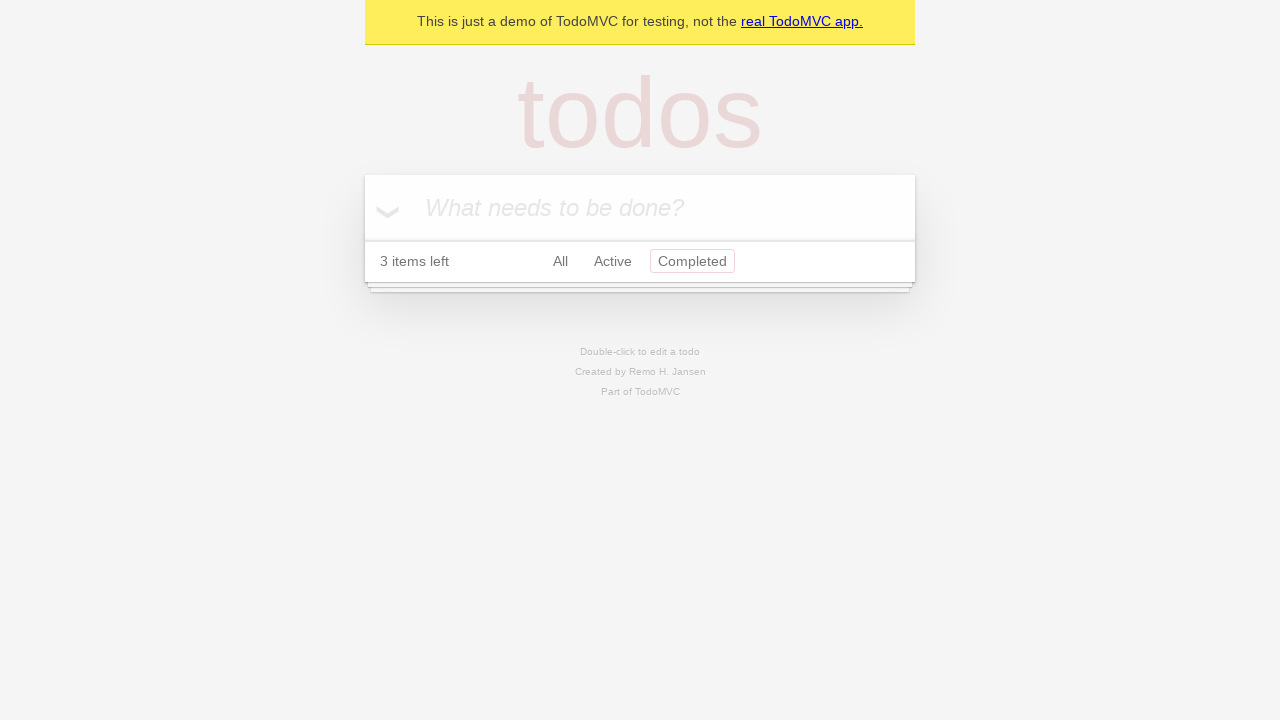

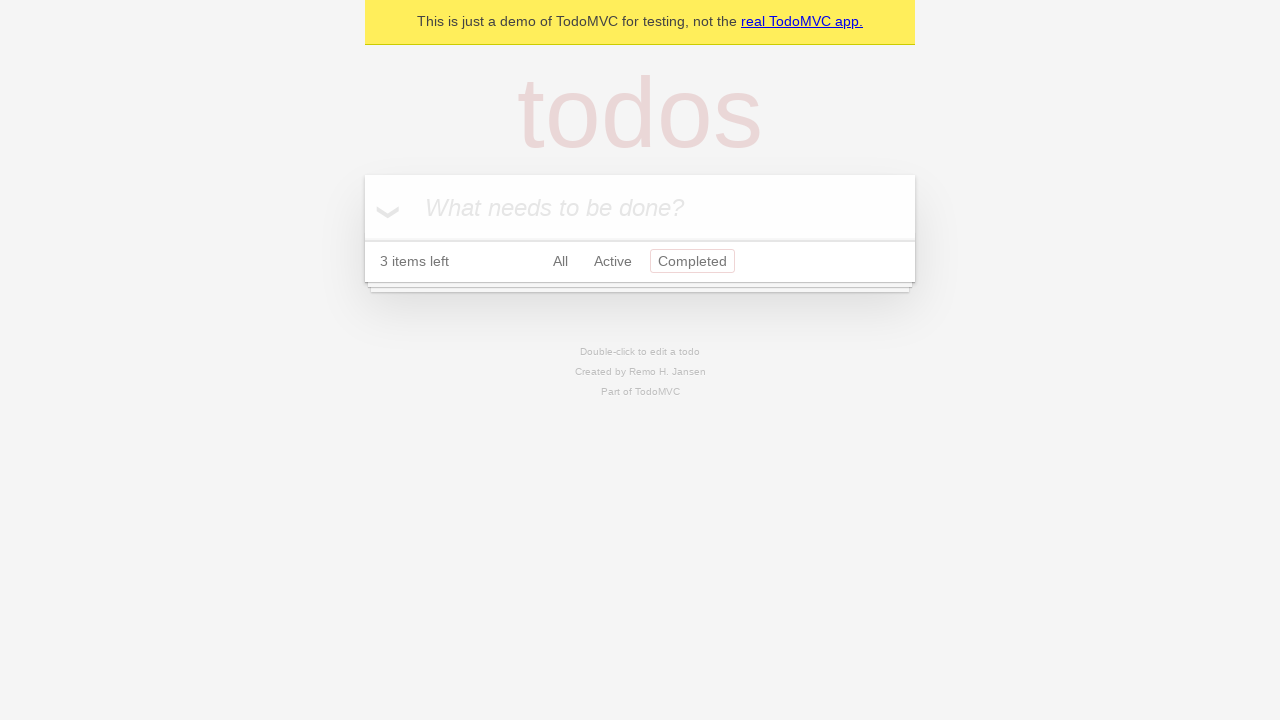